Tests radio button functionality by selecting the first radio button option in a container

Starting URL: https://codenboxautomationlab.com/practice/

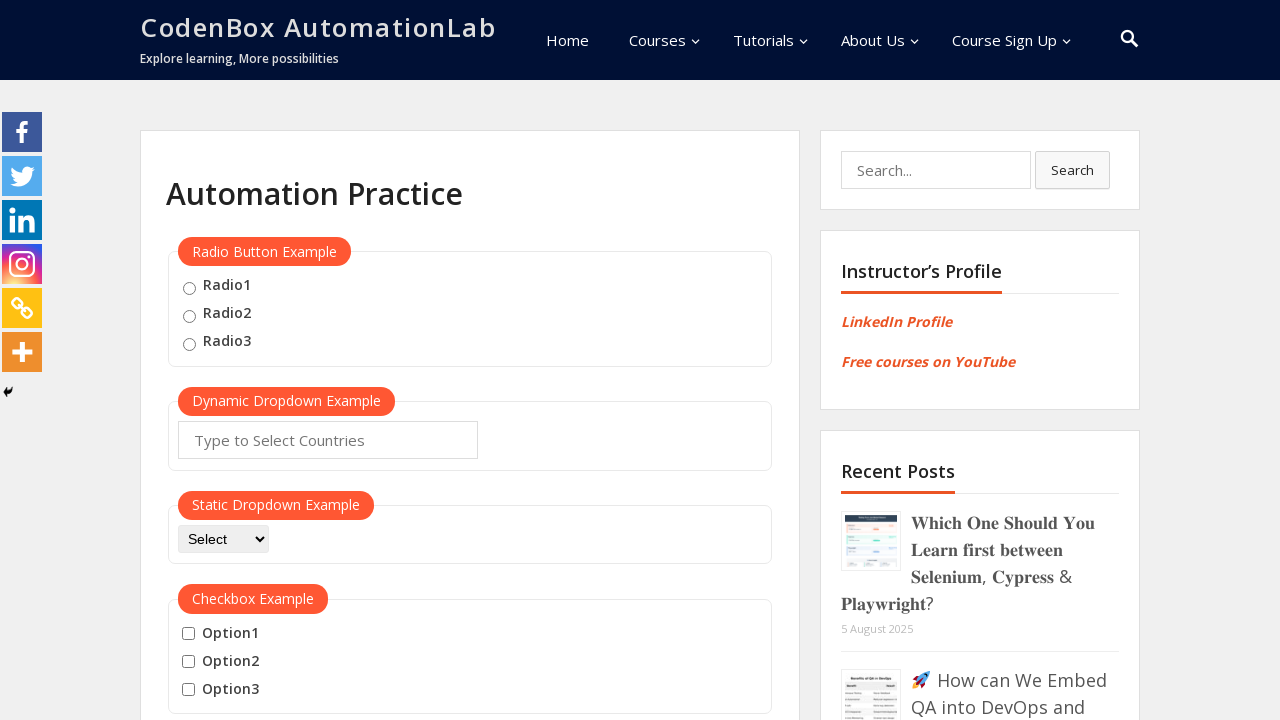

Located radio button container with xpath
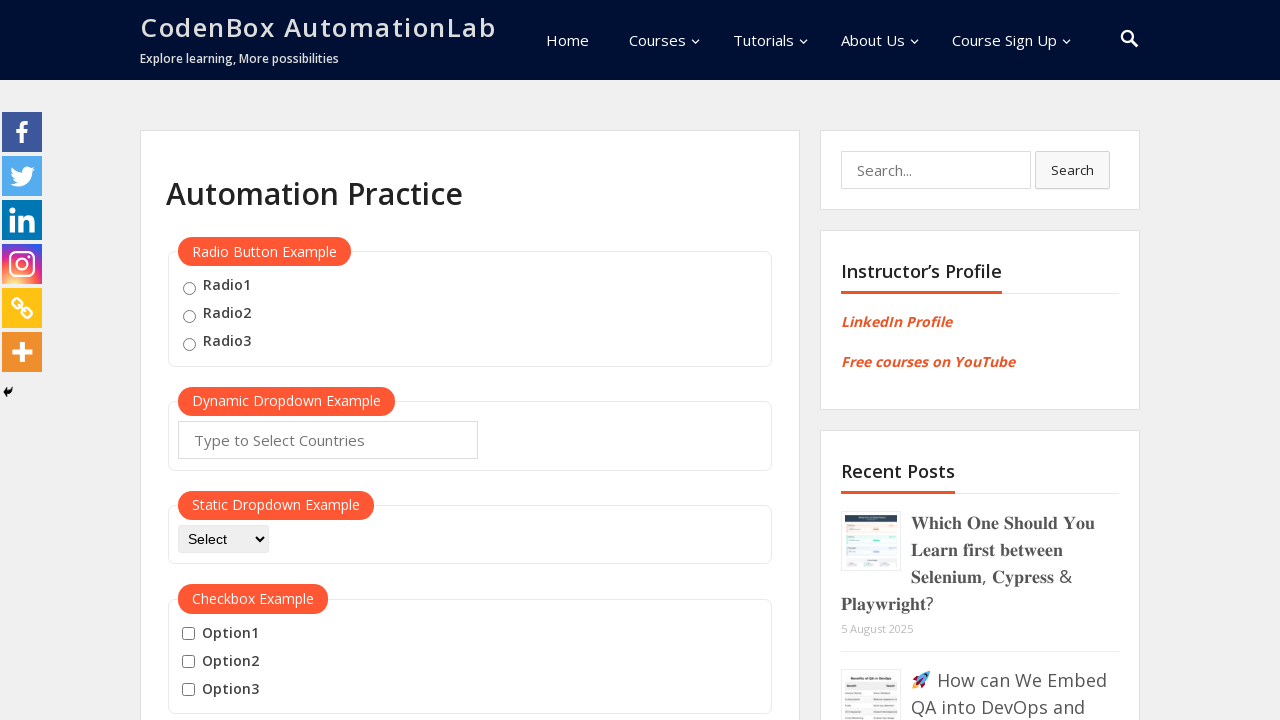

Clicked the first radio button option in the container at (189, 288) on xpath=//div[@id='radio-btn-example']//fieldset >> input >> nth=0
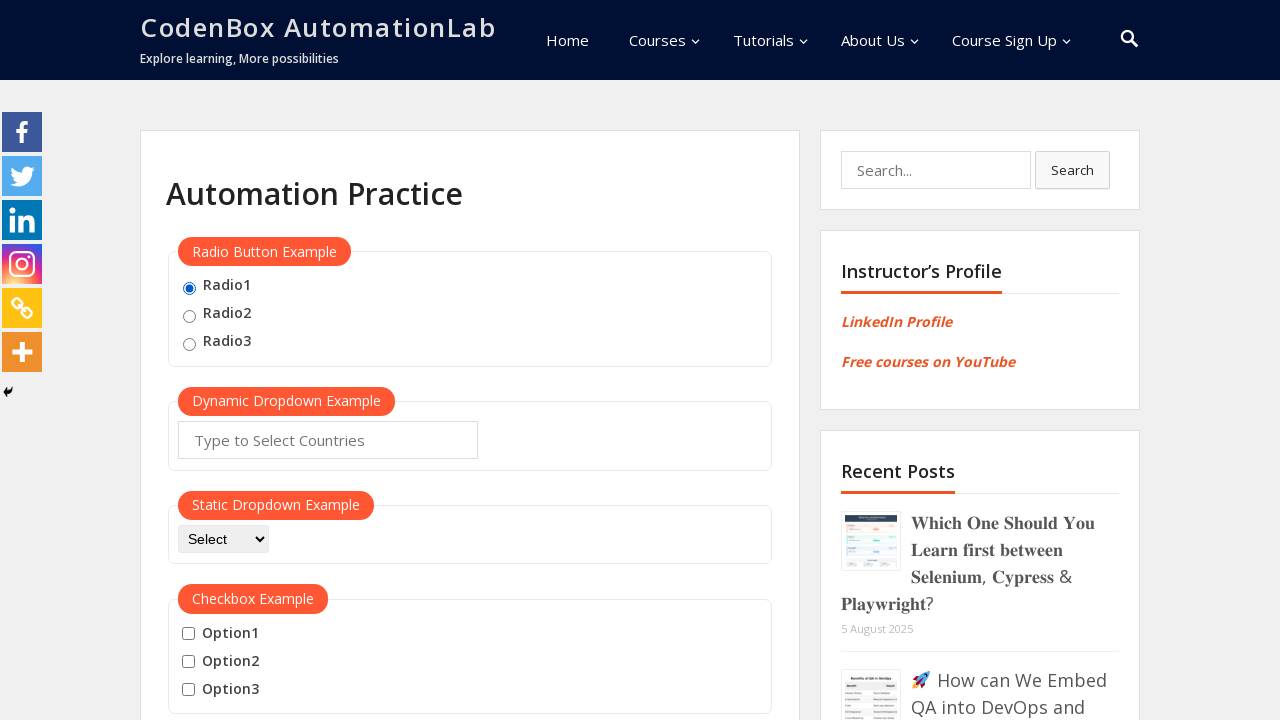

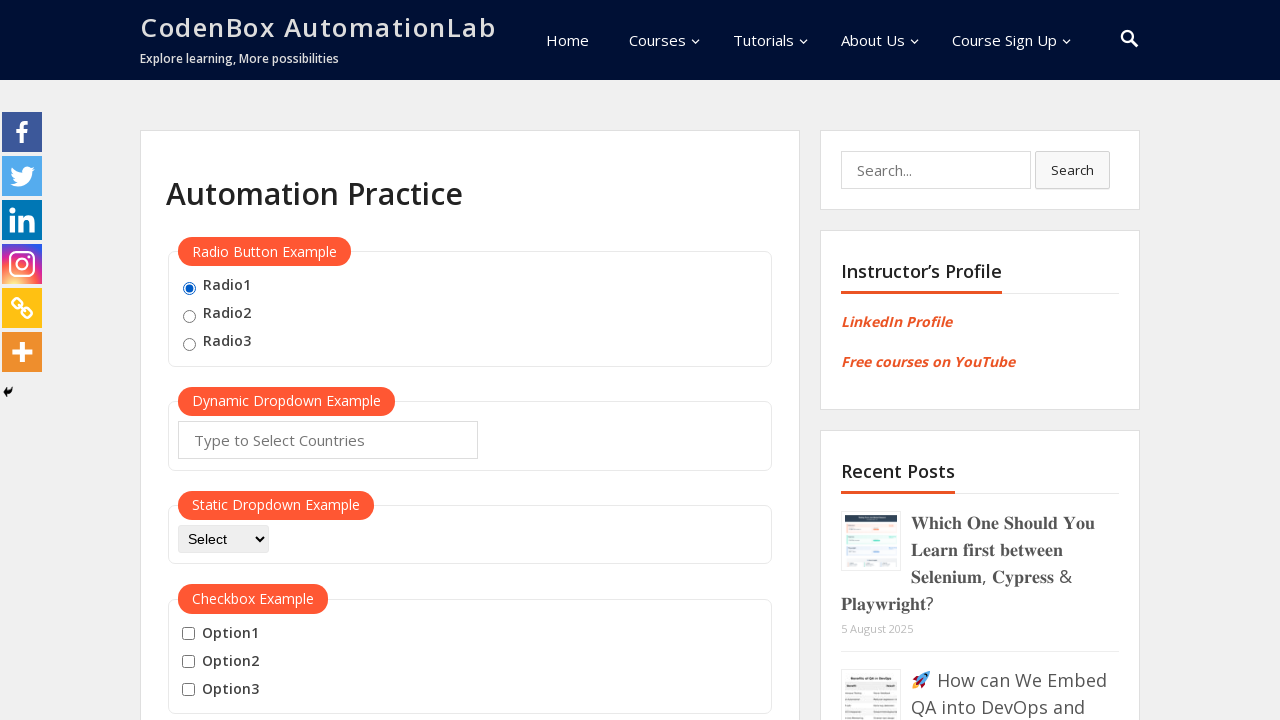